Tests the search functionality by clicking catalog, navigating to main menu, entering a search query for washing machines, and verifying search results

Starting URL: http://intershop5.skillbox.ru/

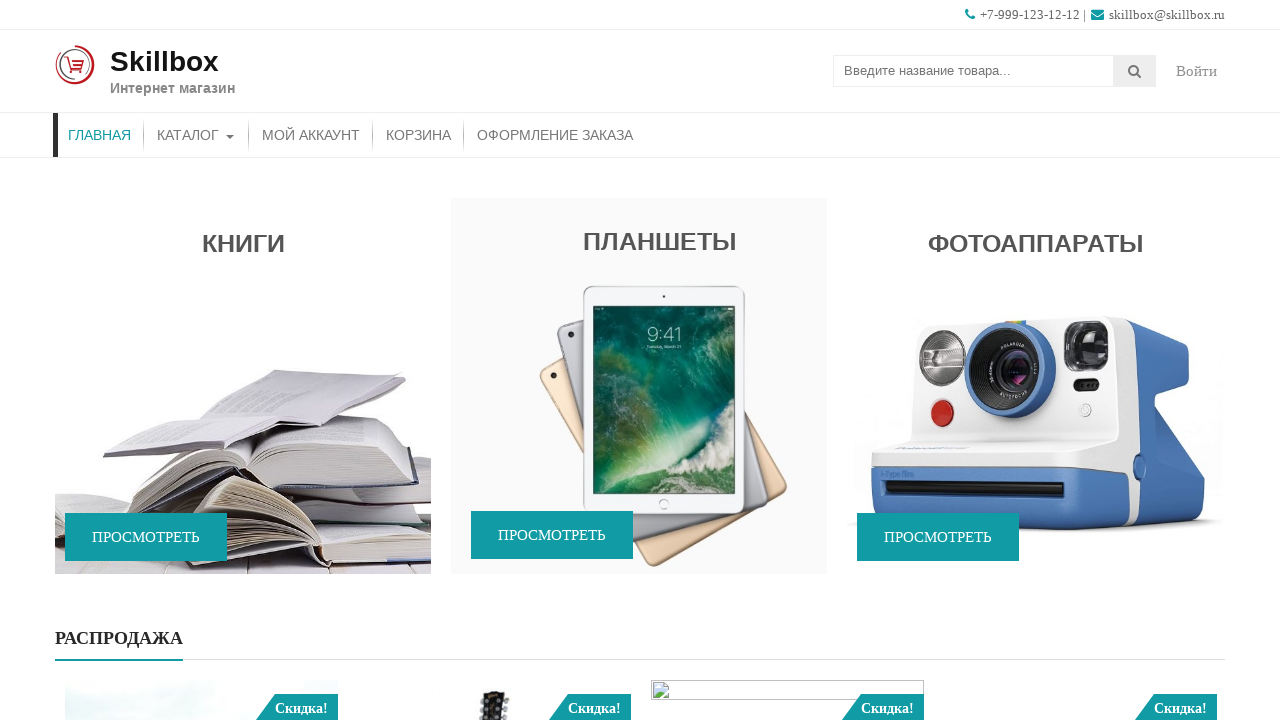

Clicked on catalog button at (196, 135) on #menu-item-46
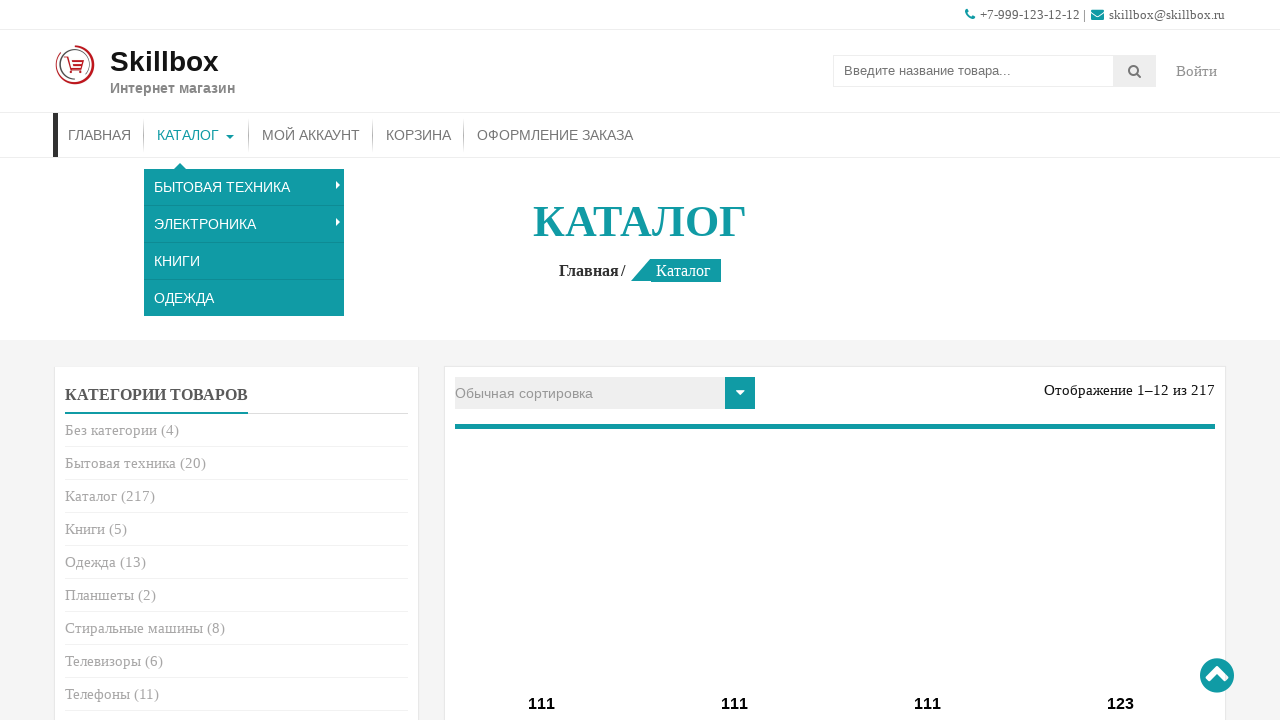

Clicked on main menu button at (172, 71) on .site-text
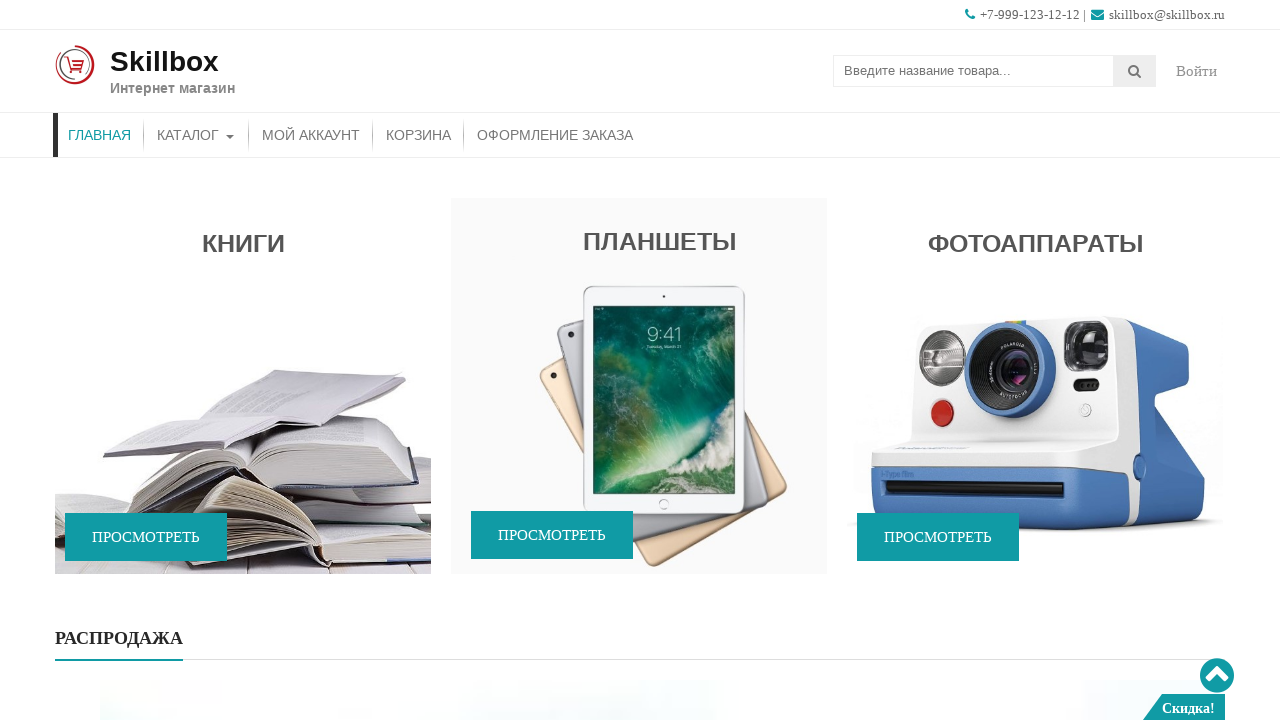

Entered search query 'СТИРАЛЬНЫЕ МАШИНЫ' in search field on .search-field
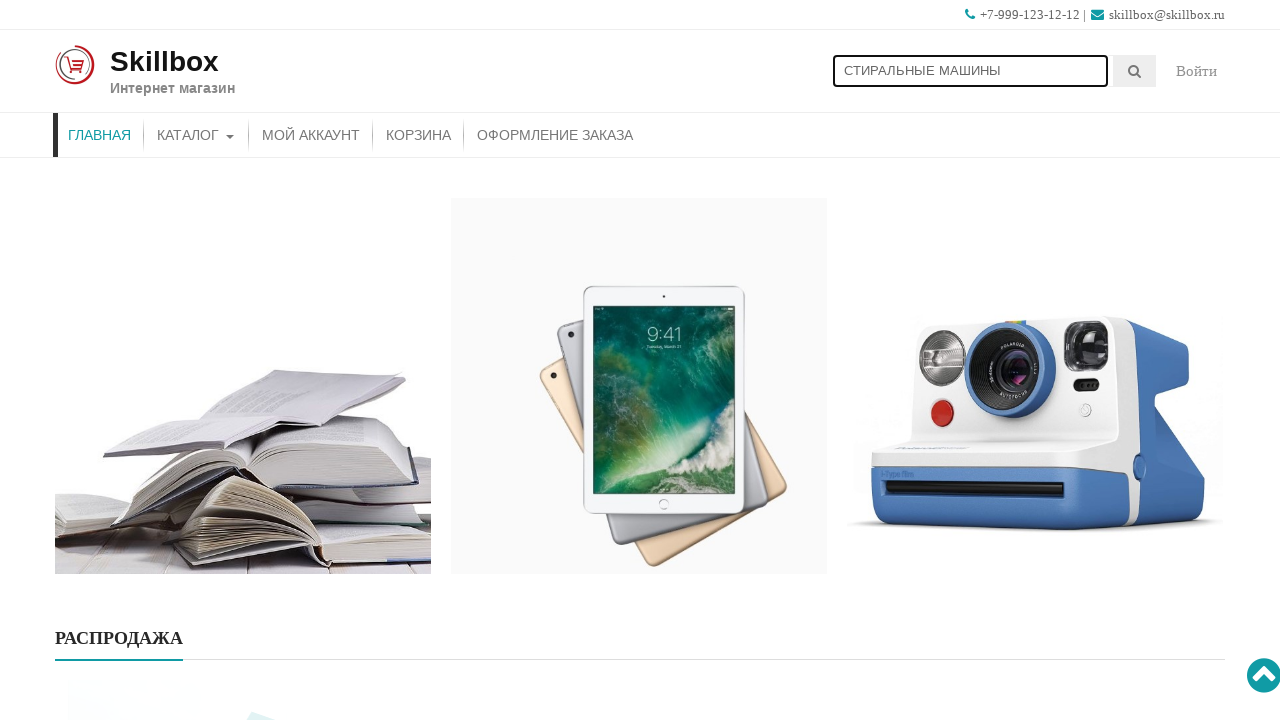

Clicked search button to search for washing machines at (1135, 71) on .searchsubmit
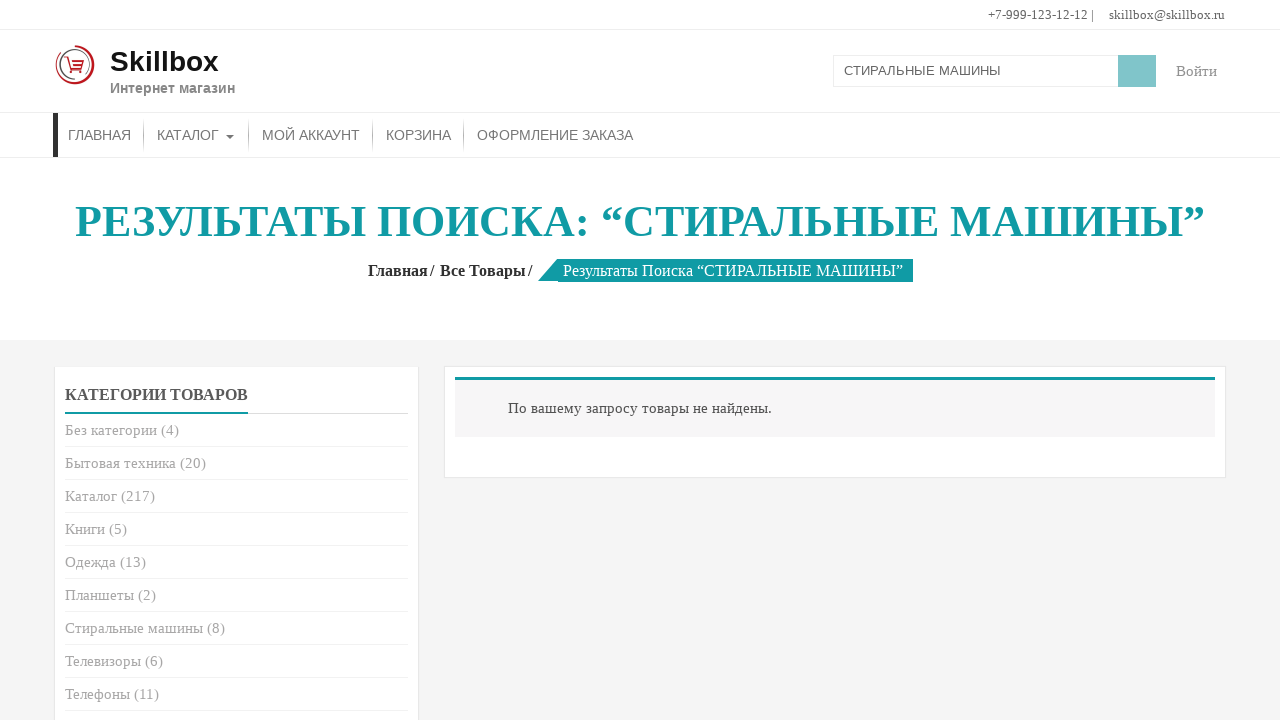

Search results header loaded successfully
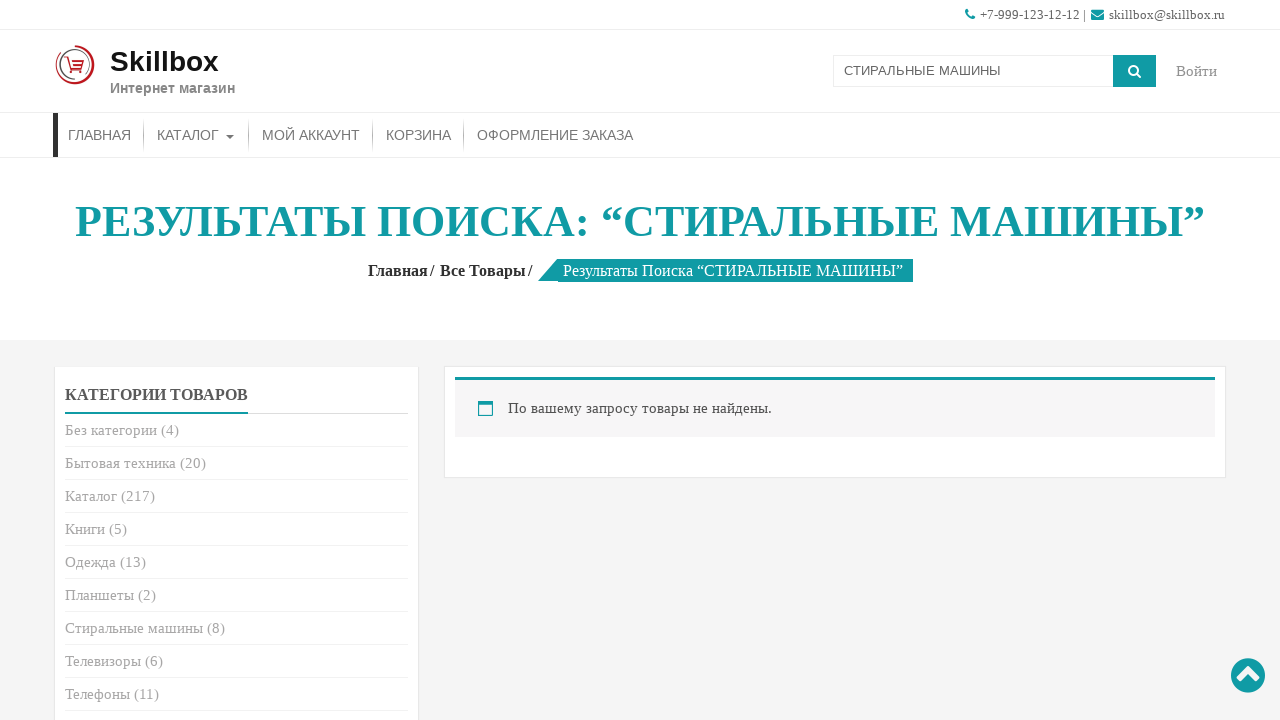

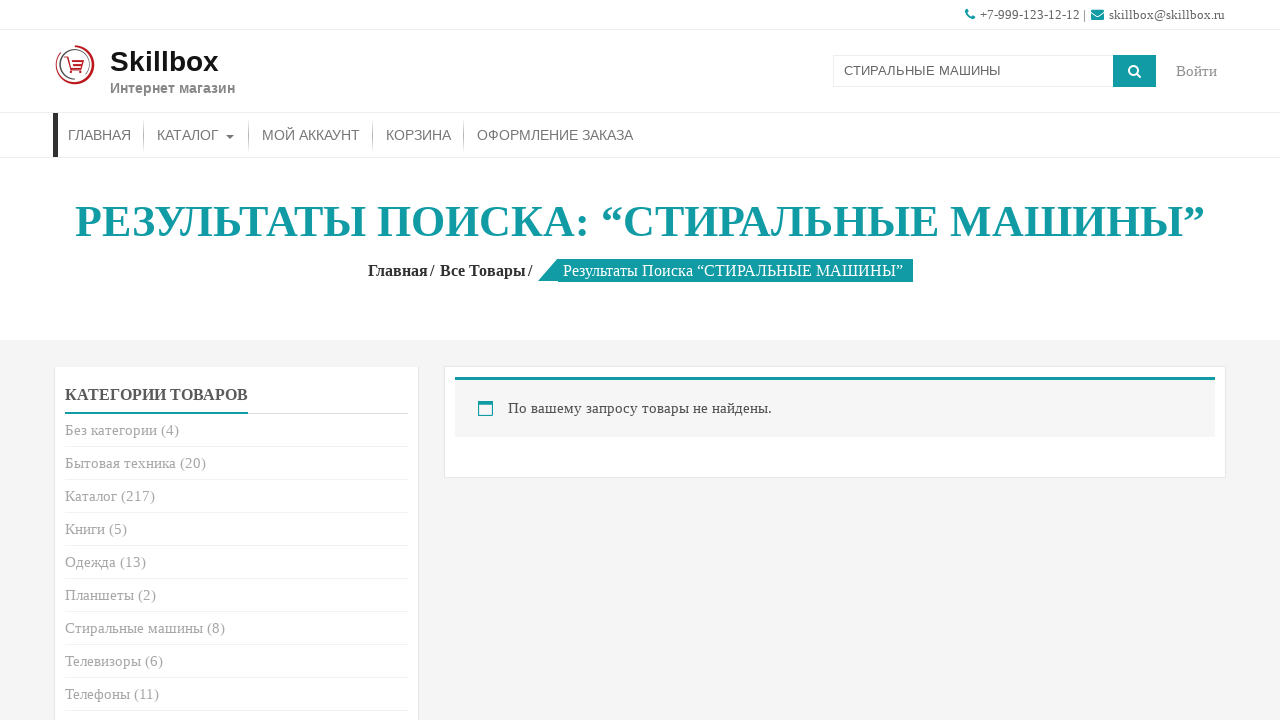